Tests searching for images on Safebooru by entering search tags, submitting the search, clicking on a random result from the gallery, and viewing the full-size image.

Starting URL: https://safebooru.org/

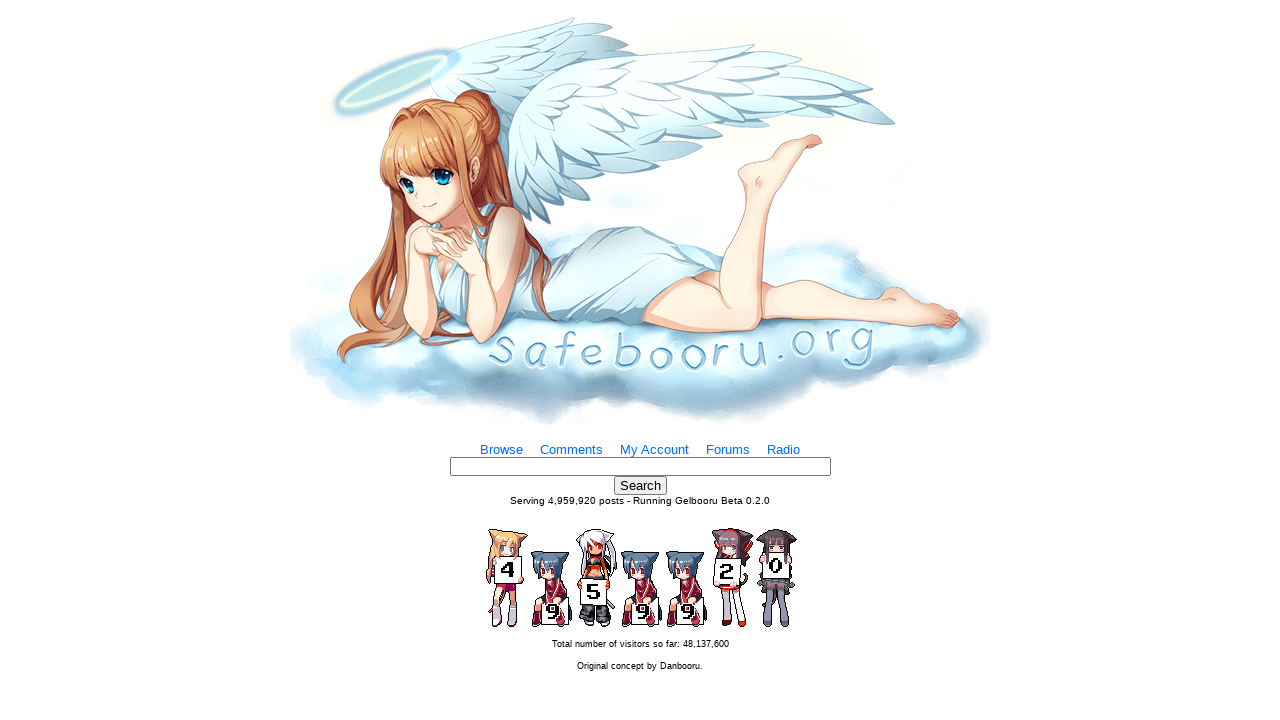

Filled search bar with tags 'landscape scenery' on input[name='tags']
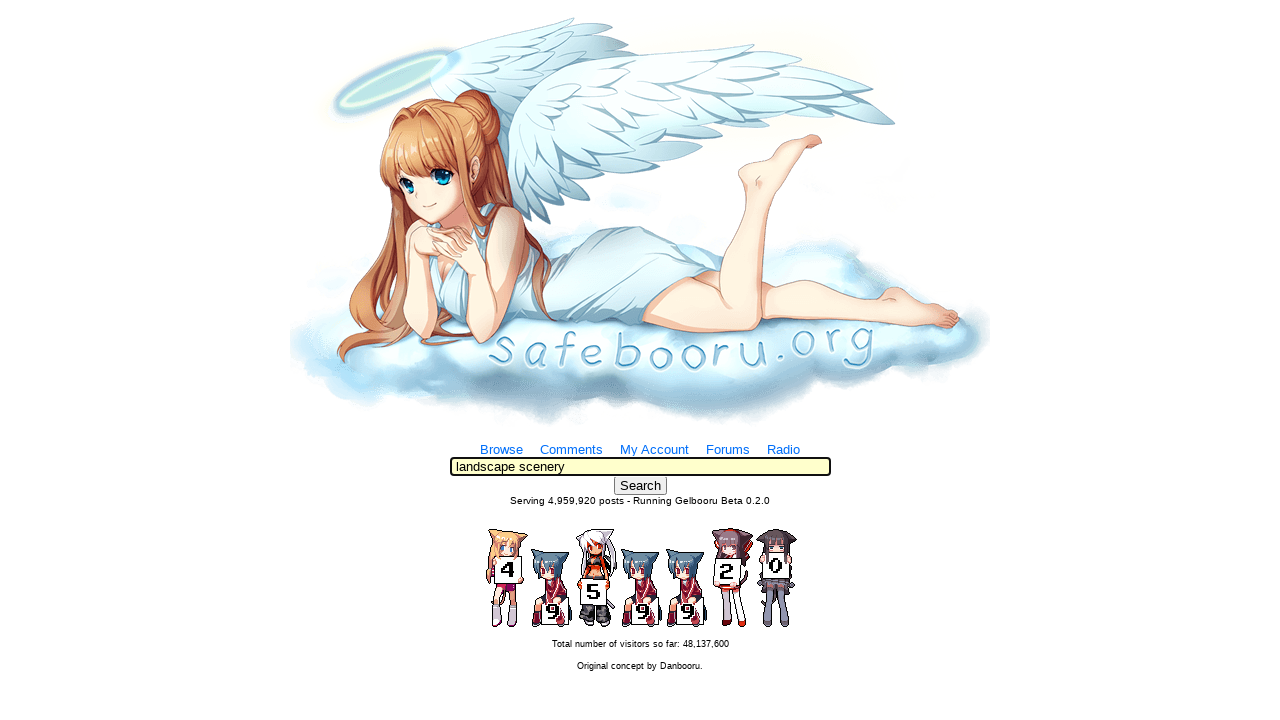

Pressed Enter to submit search on input[name='tags']
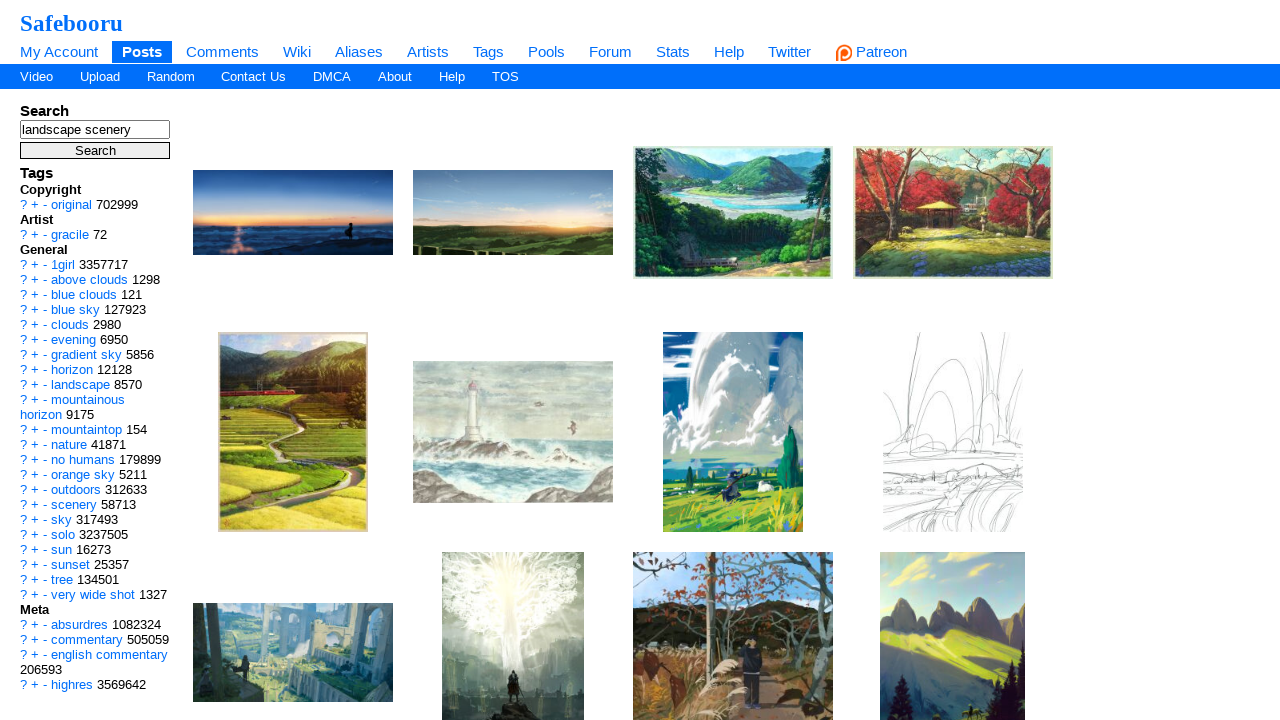

Search results gallery loaded
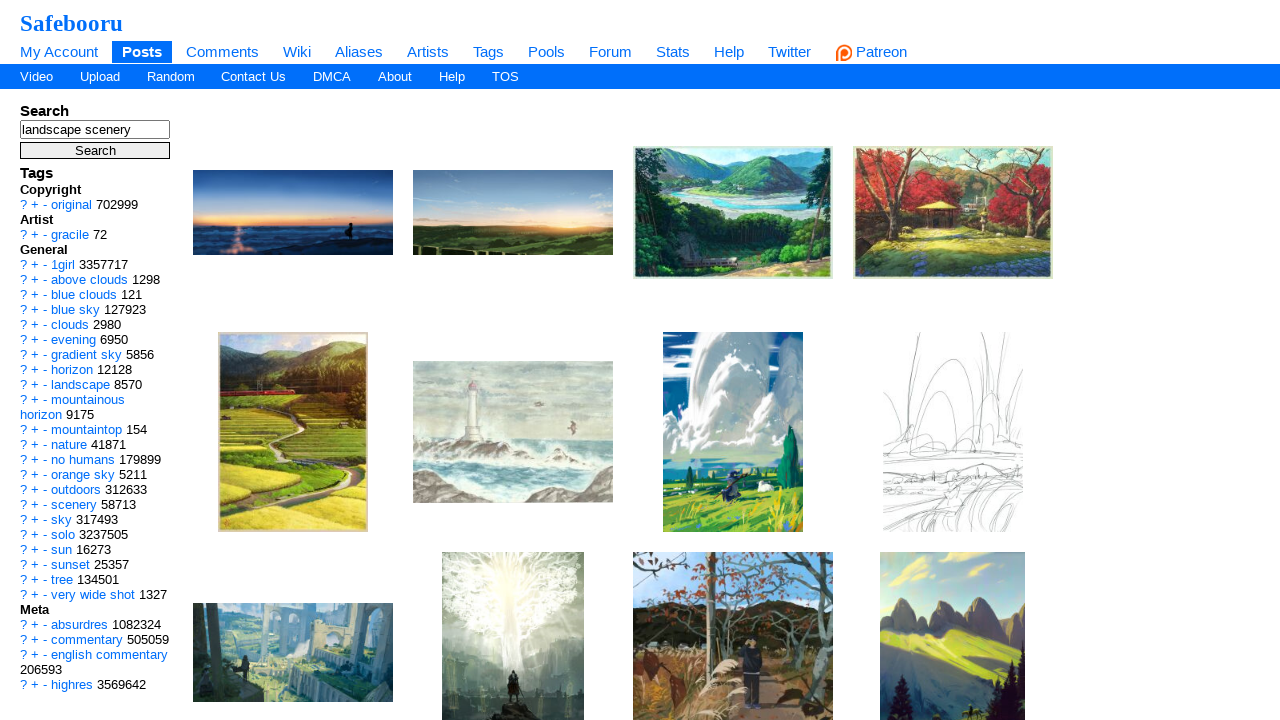

Clicked on first preview image from gallery at (293, 212) on .preview
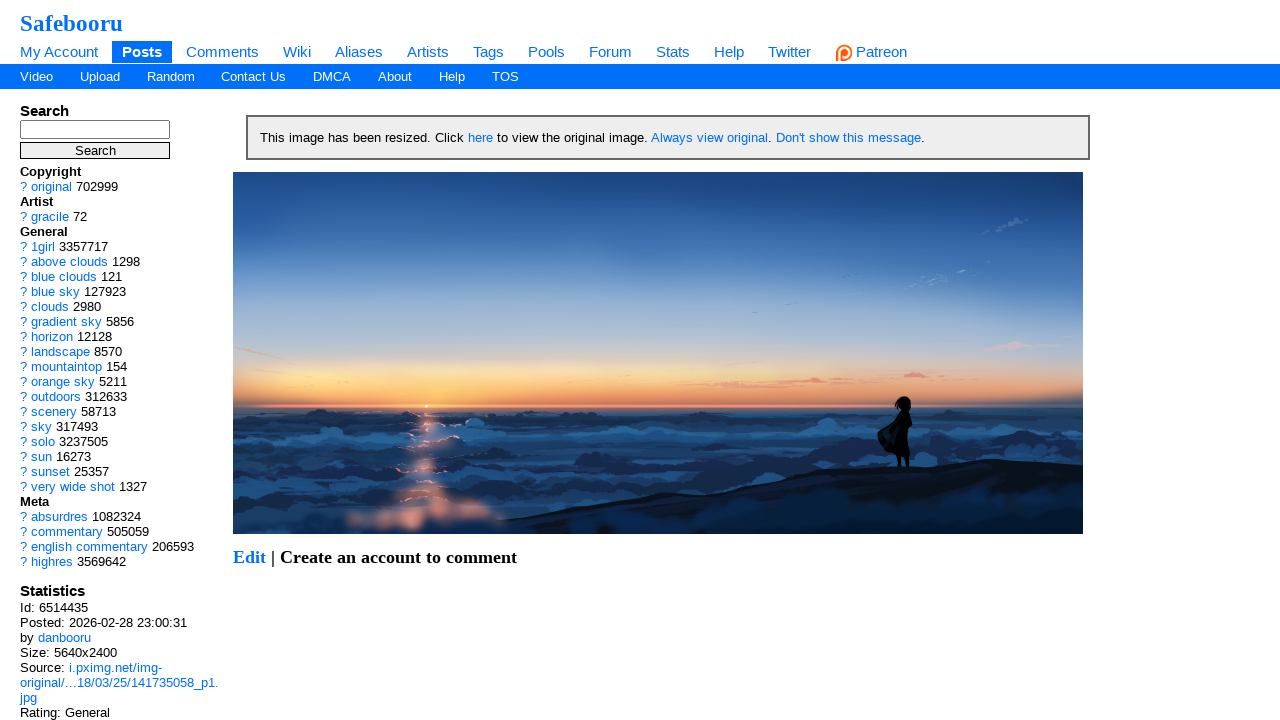

Full-size image loaded on post page
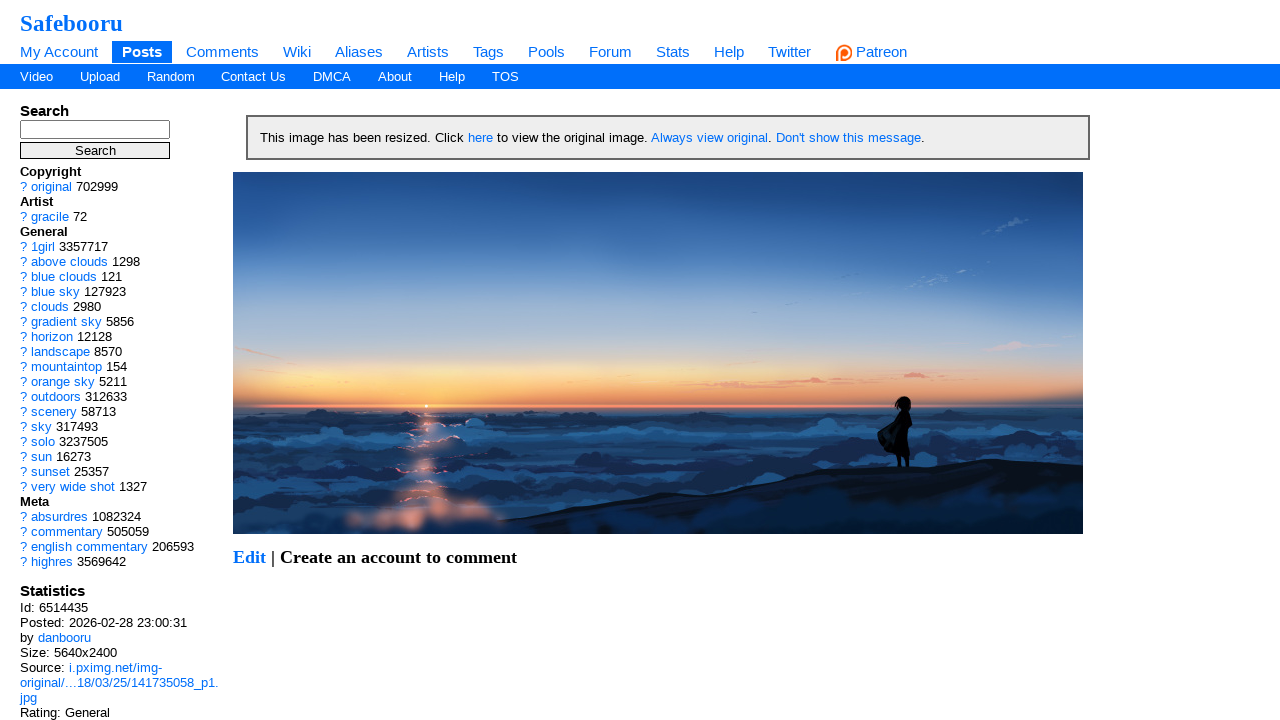

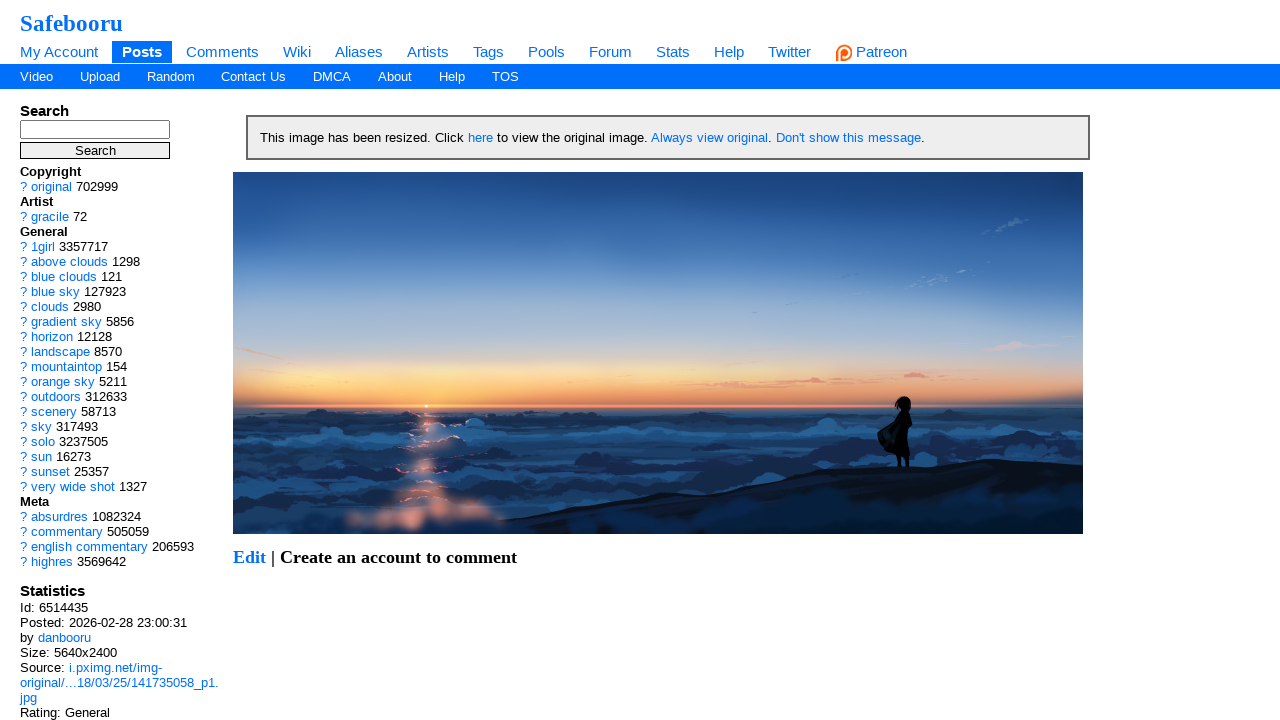